Navigates to the Collinson Hall website and retrieves the page title to verify the page loads correctly.

Starting URL: https://www.collinsonhall.co.uk/

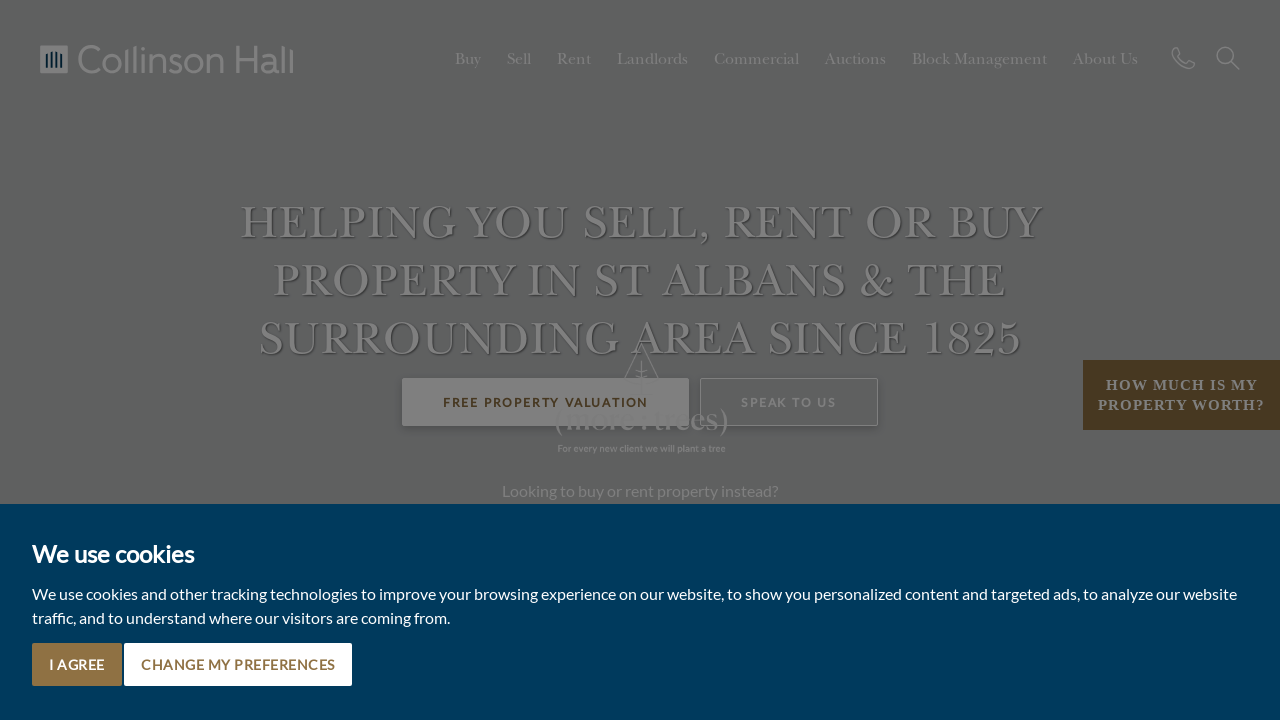

Navigated to Collinson Hall website
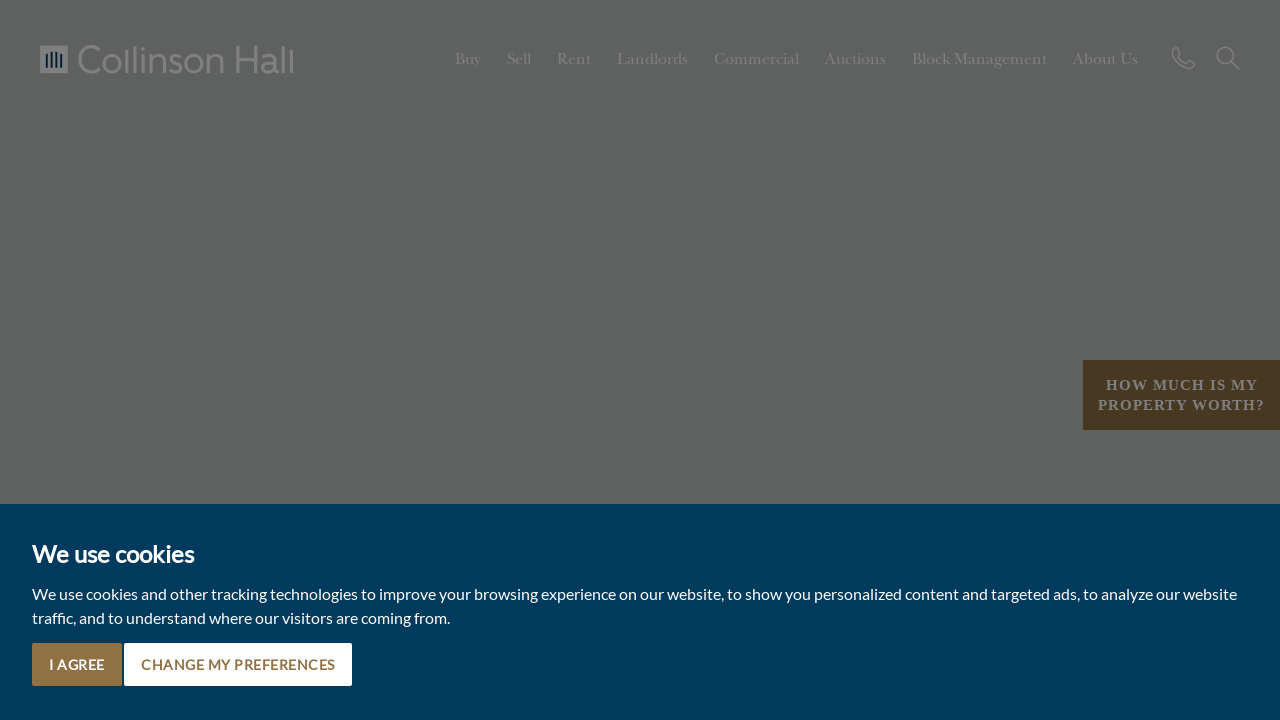

Waited for page to reach domcontentloaded state
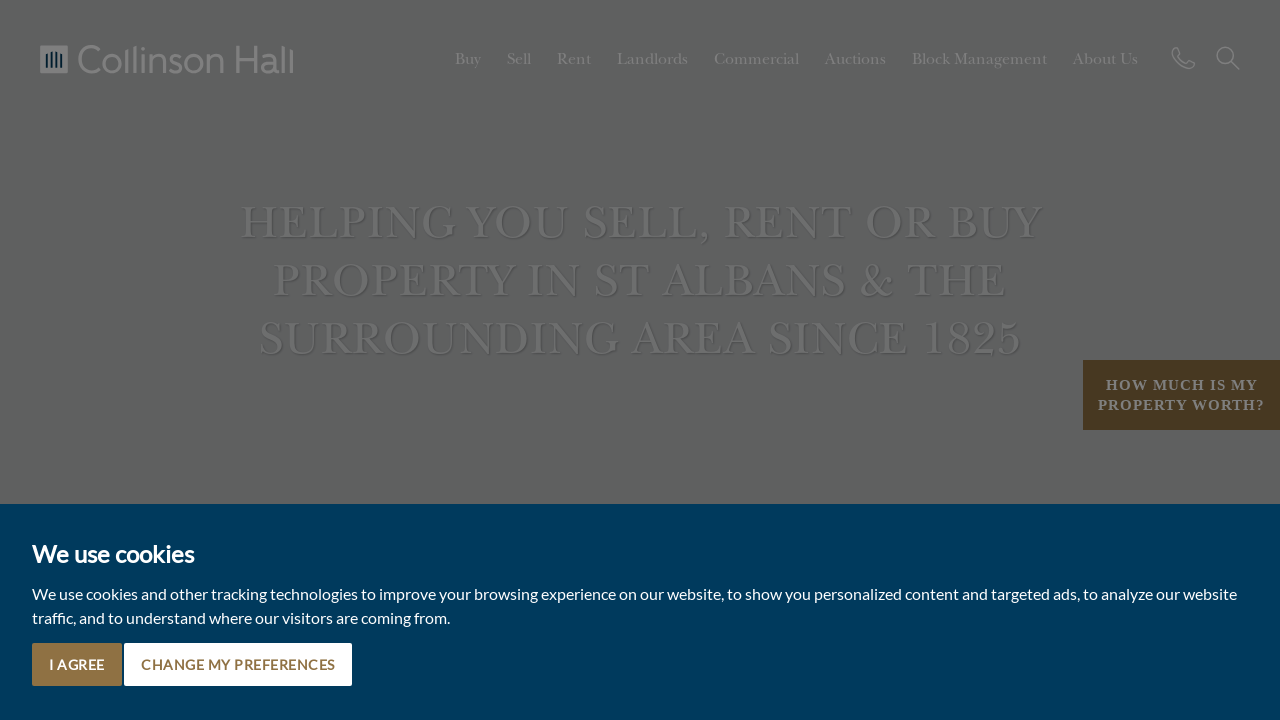

Retrieved page title
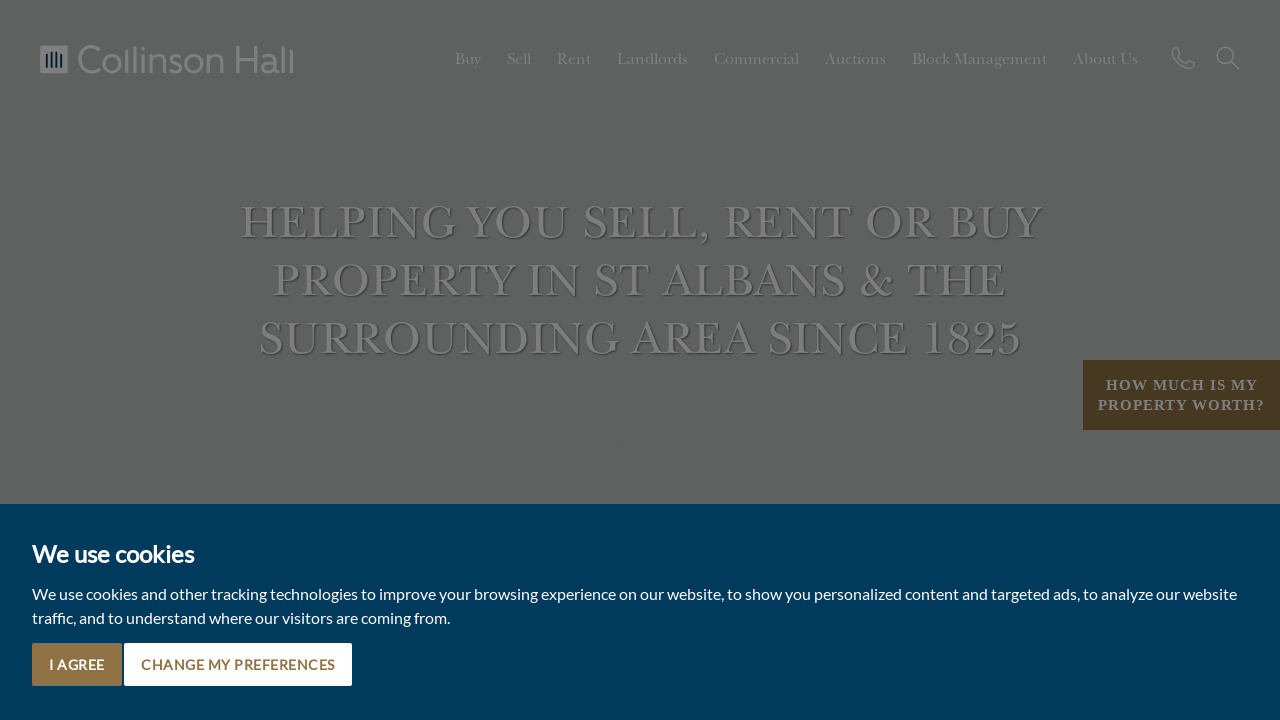

Verified page title is not empty and exists
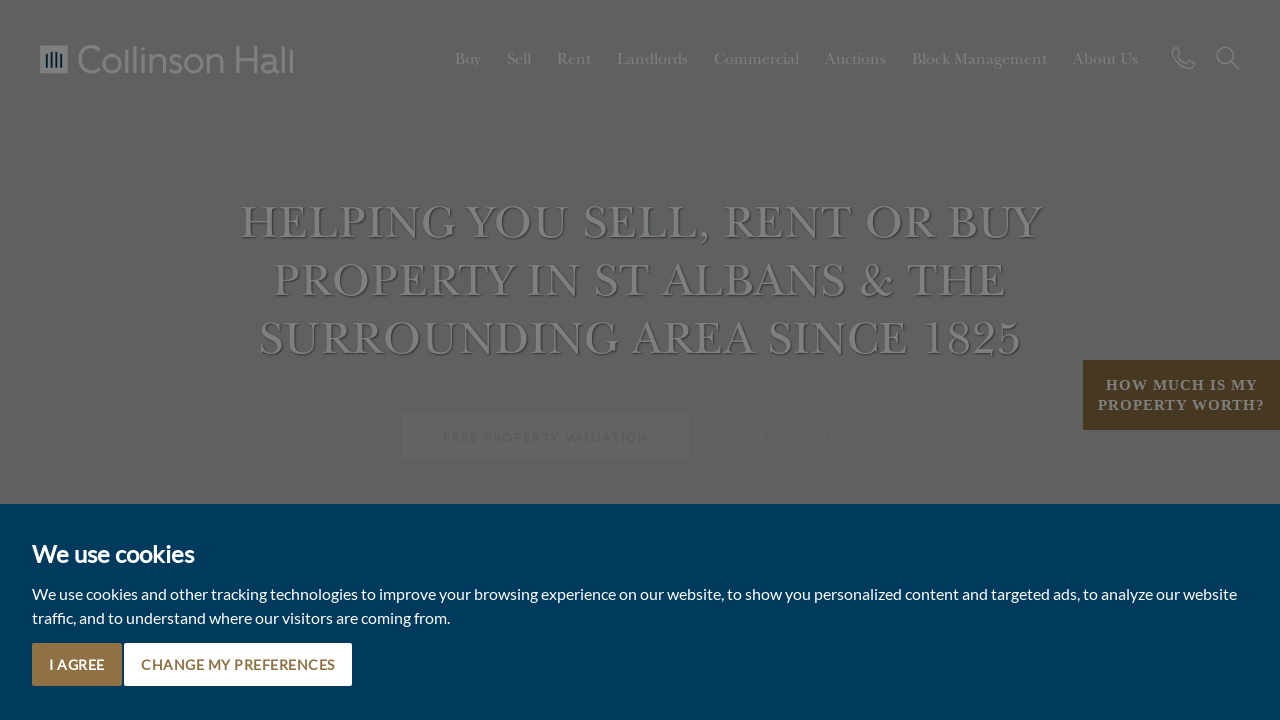

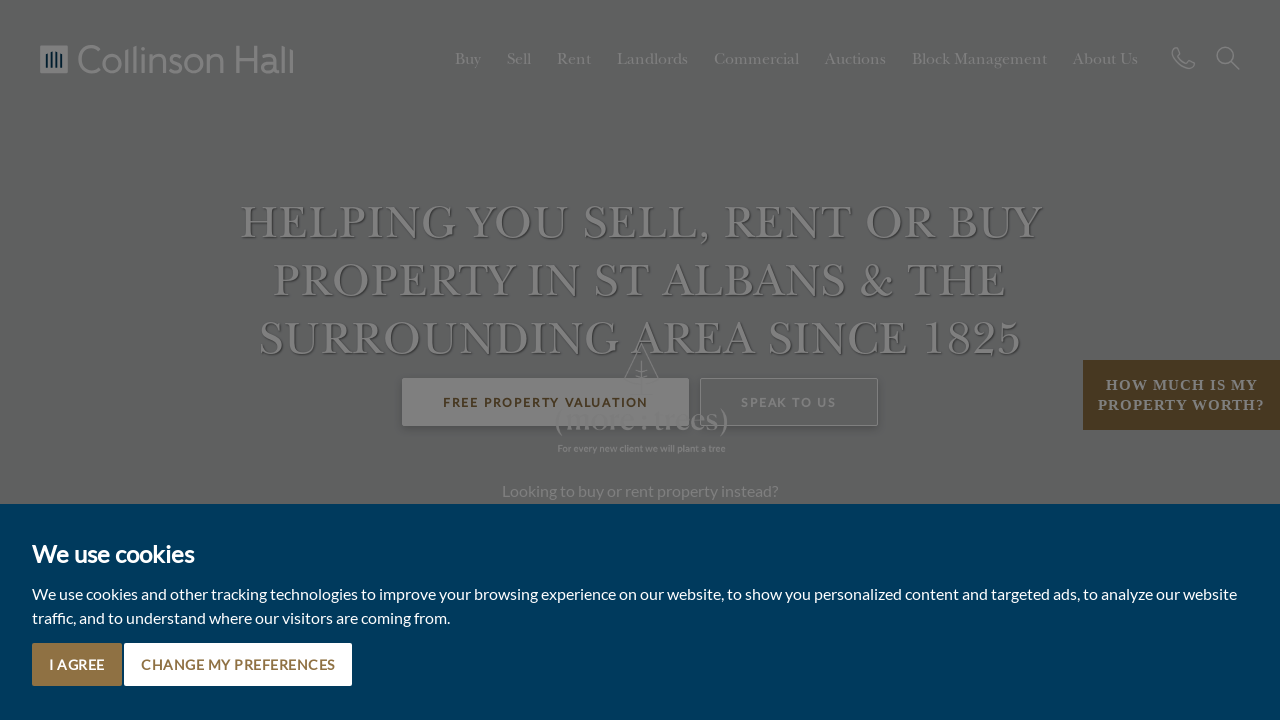